Creates todos, marks one complete, clicks Clear completed and verifies it's removed

Starting URL: https://demo.playwright.dev/todomvc

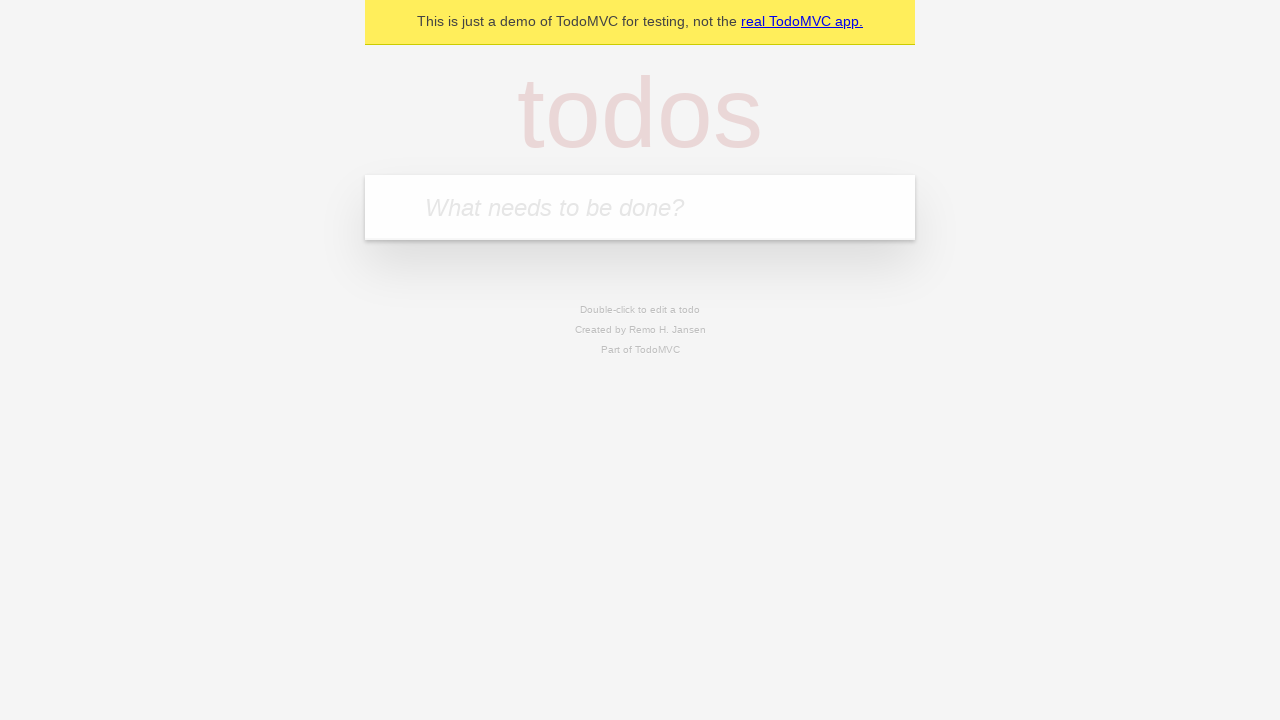

Filled todo input with 'buy some cheese' on internal:attr=[placeholder="What needs to be done?"i]
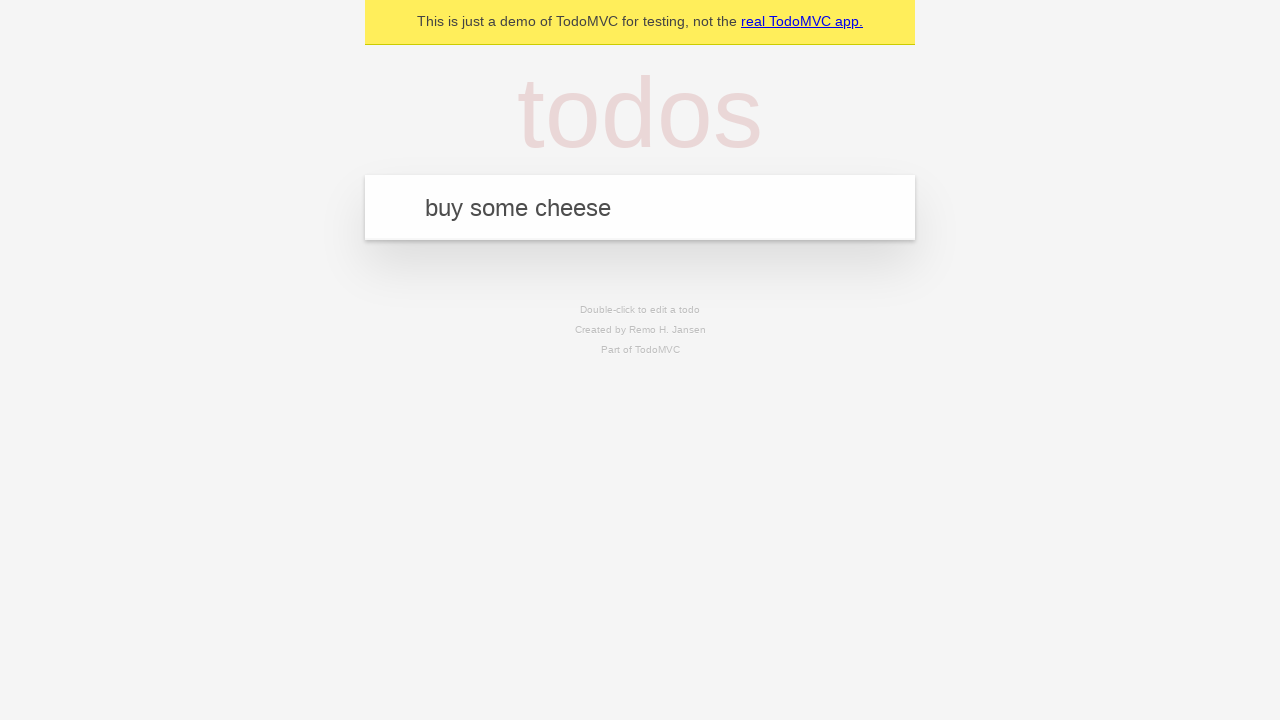

Pressed Enter to create todo 'buy some cheese' on internal:attr=[placeholder="What needs to be done?"i]
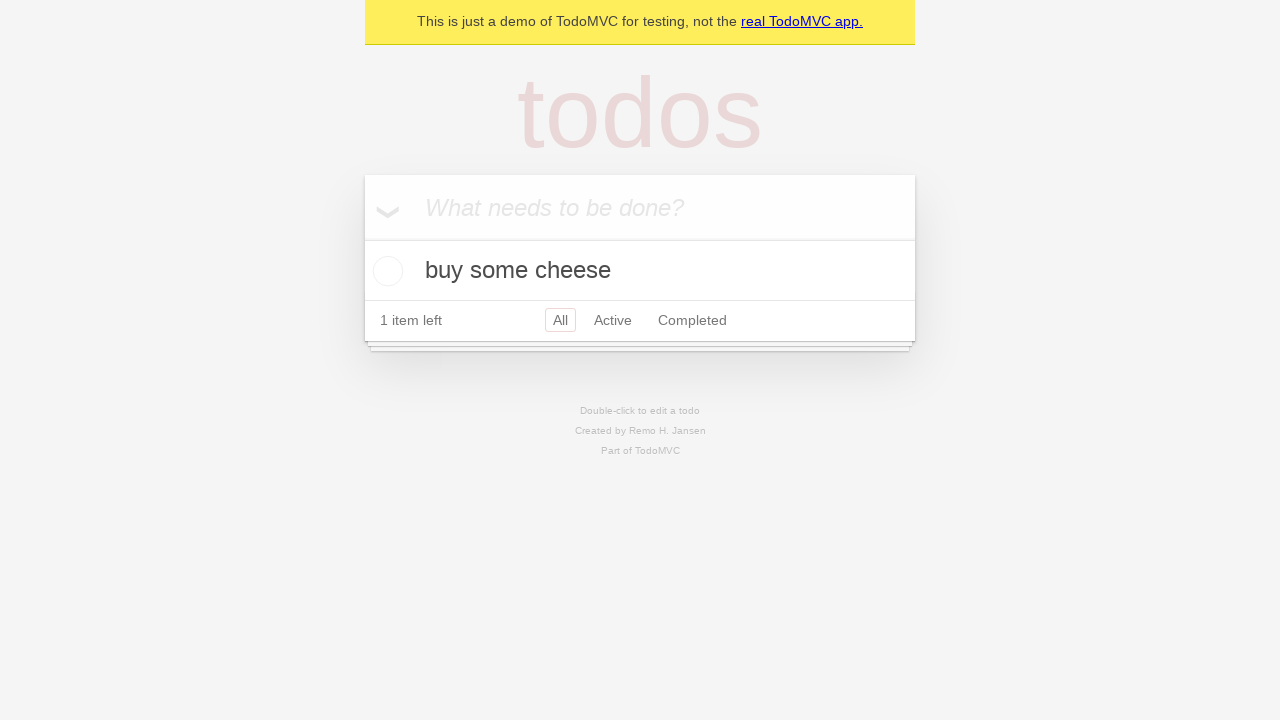

Filled todo input with 'feed the cat' on internal:attr=[placeholder="What needs to be done?"i]
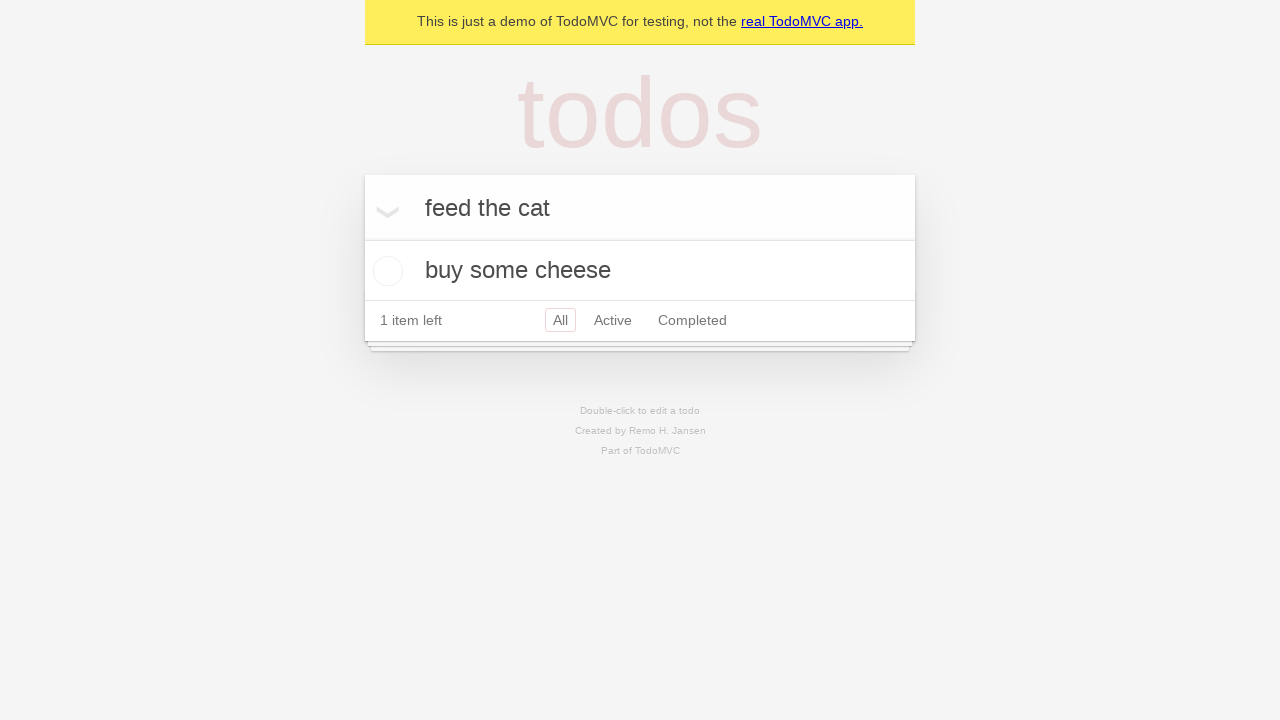

Pressed Enter to create todo 'feed the cat' on internal:attr=[placeholder="What needs to be done?"i]
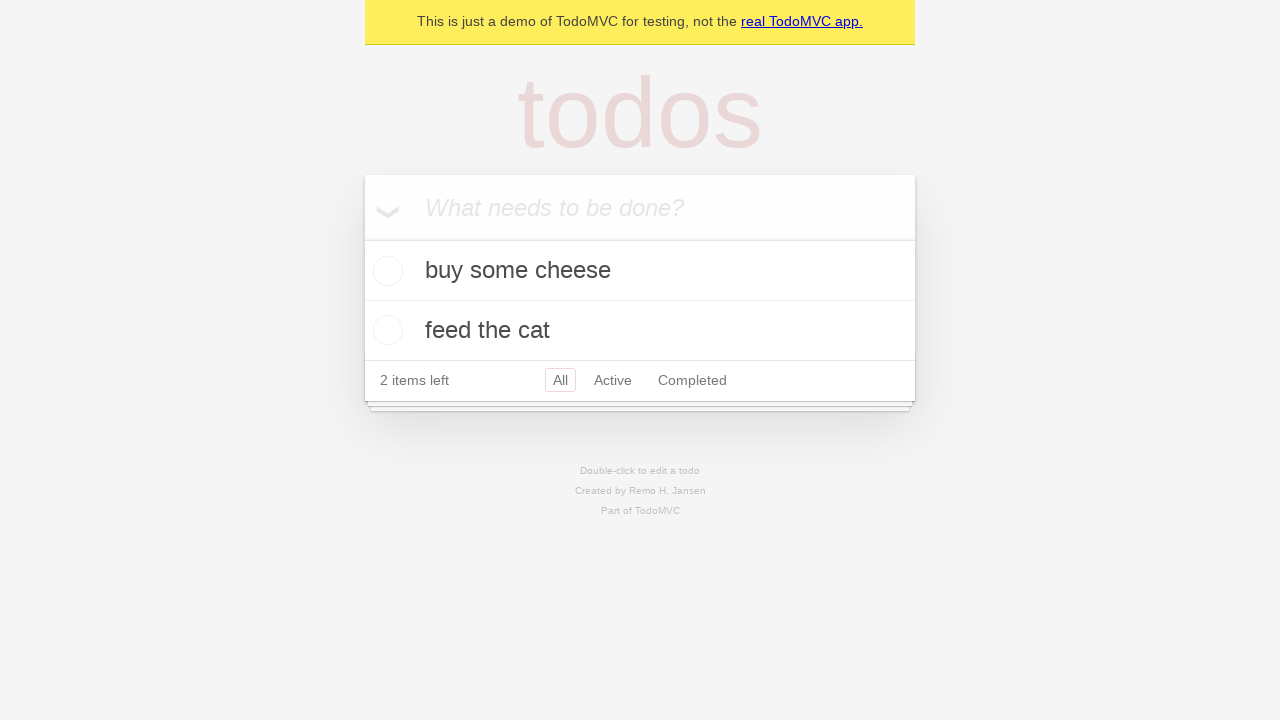

Filled todo input with 'book a doctors appointment' on internal:attr=[placeholder="What needs to be done?"i]
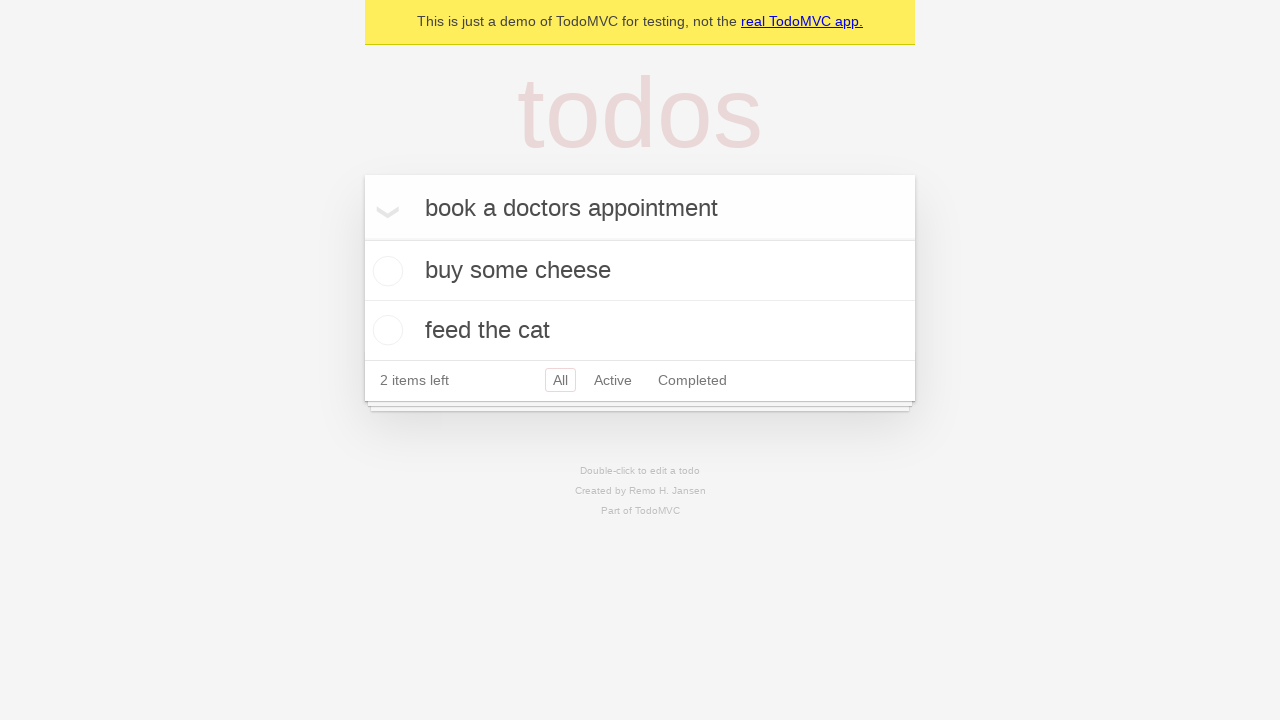

Pressed Enter to create todo 'book a doctors appointment' on internal:attr=[placeholder="What needs to be done?"i]
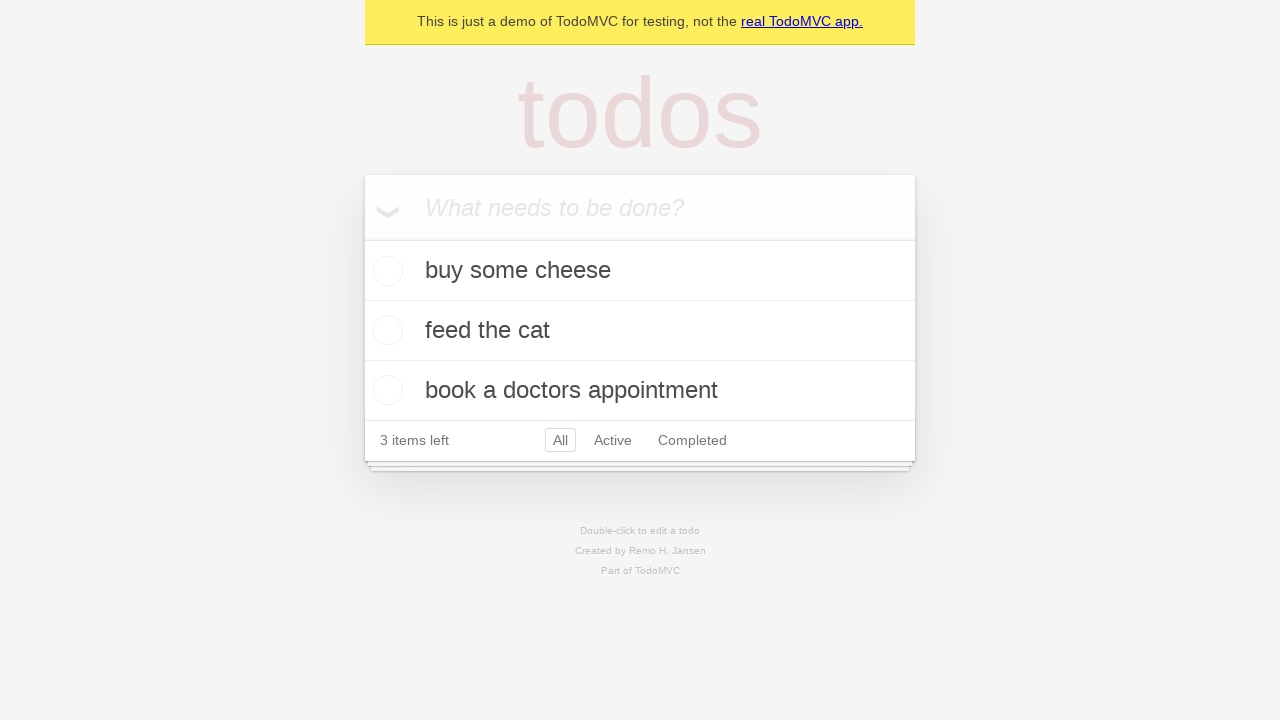

Located all todo items
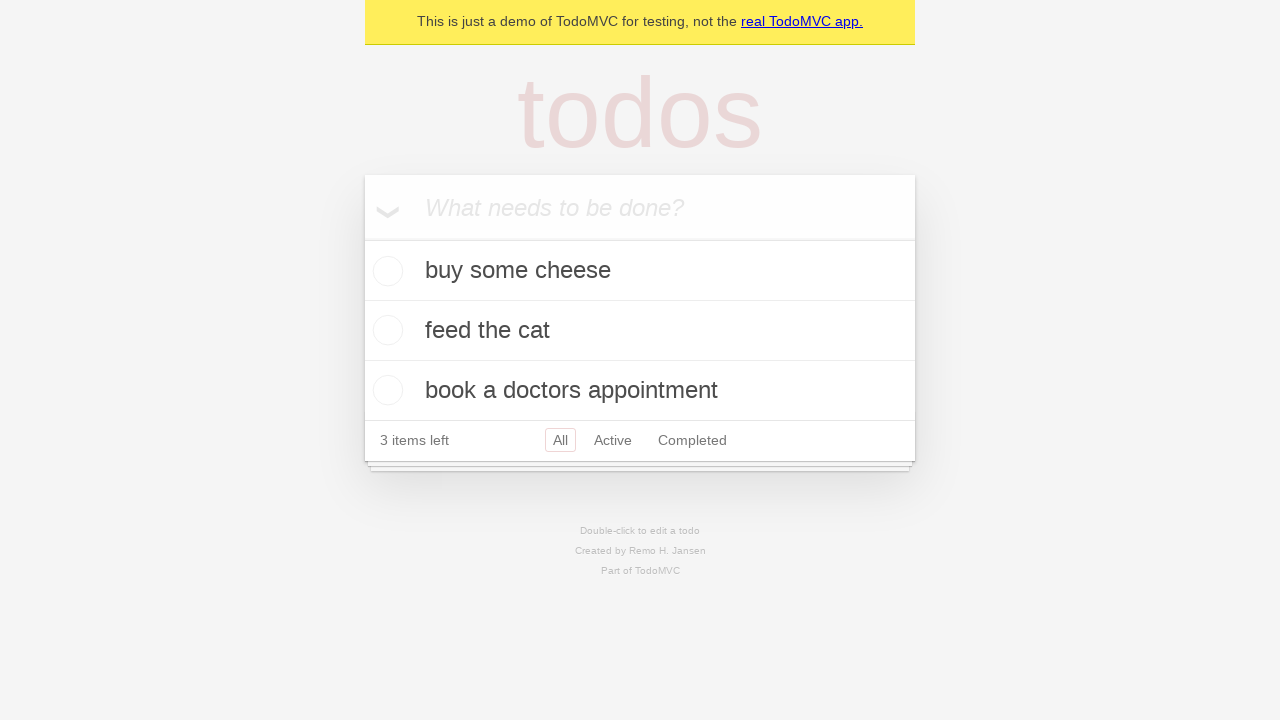

Checked the second todo item (feed the cat) at (385, 330) on internal:testid=[data-testid="todo-item"s] >> nth=1 >> internal:role=checkbox
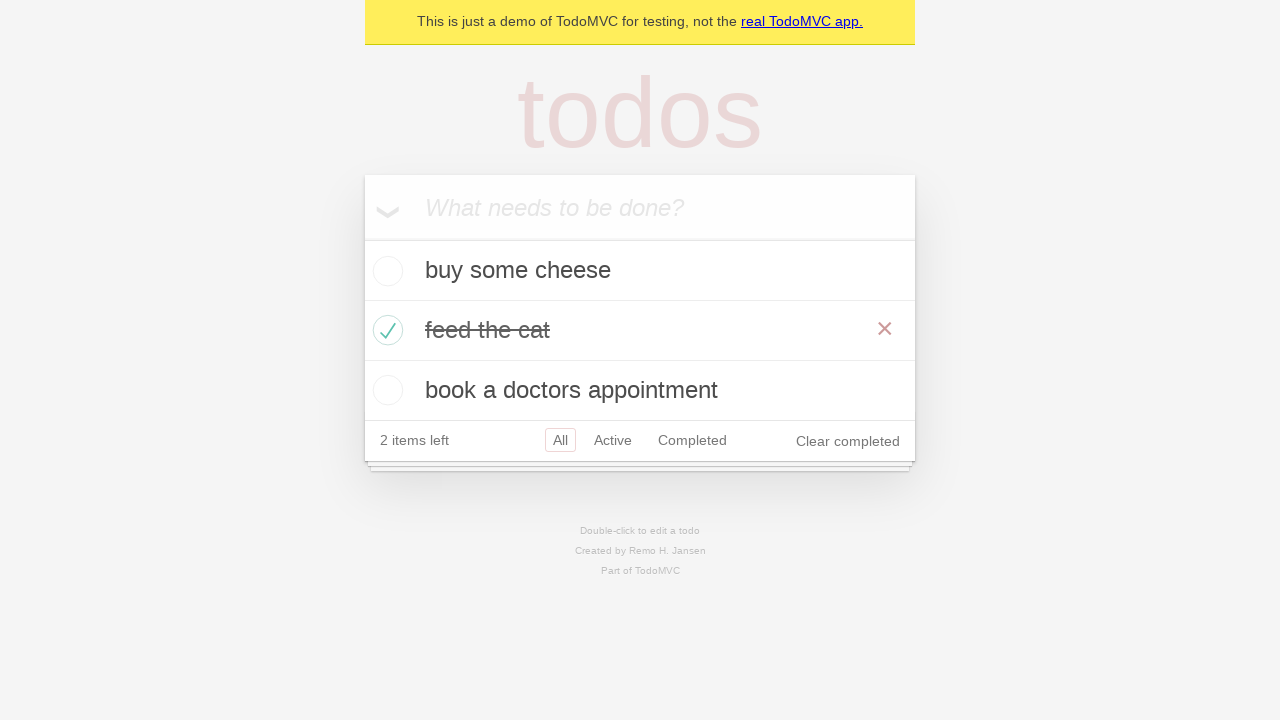

Clicked 'Clear completed' button at (848, 441) on internal:role=button[name="Clear completed"i]
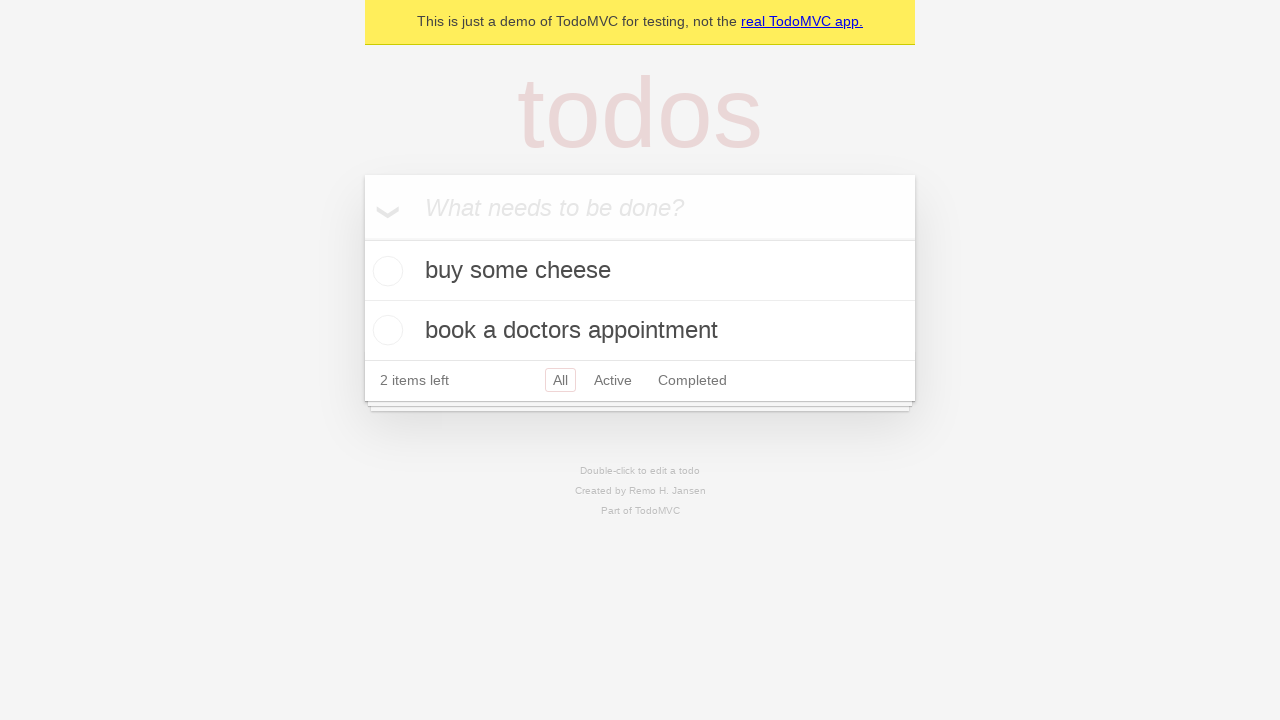

Verified that 2 todo items remain after clearing completed
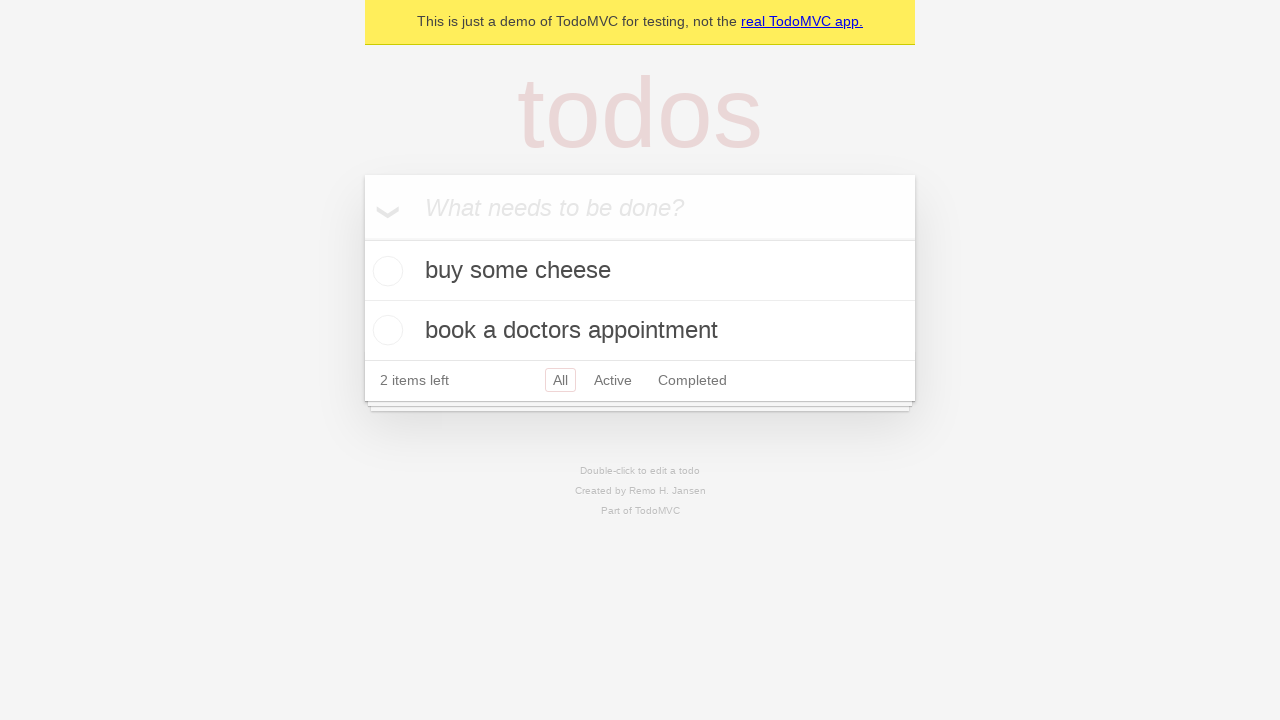

Verified remaining todos are 'buy some cheese' and 'book a doctors appointment'
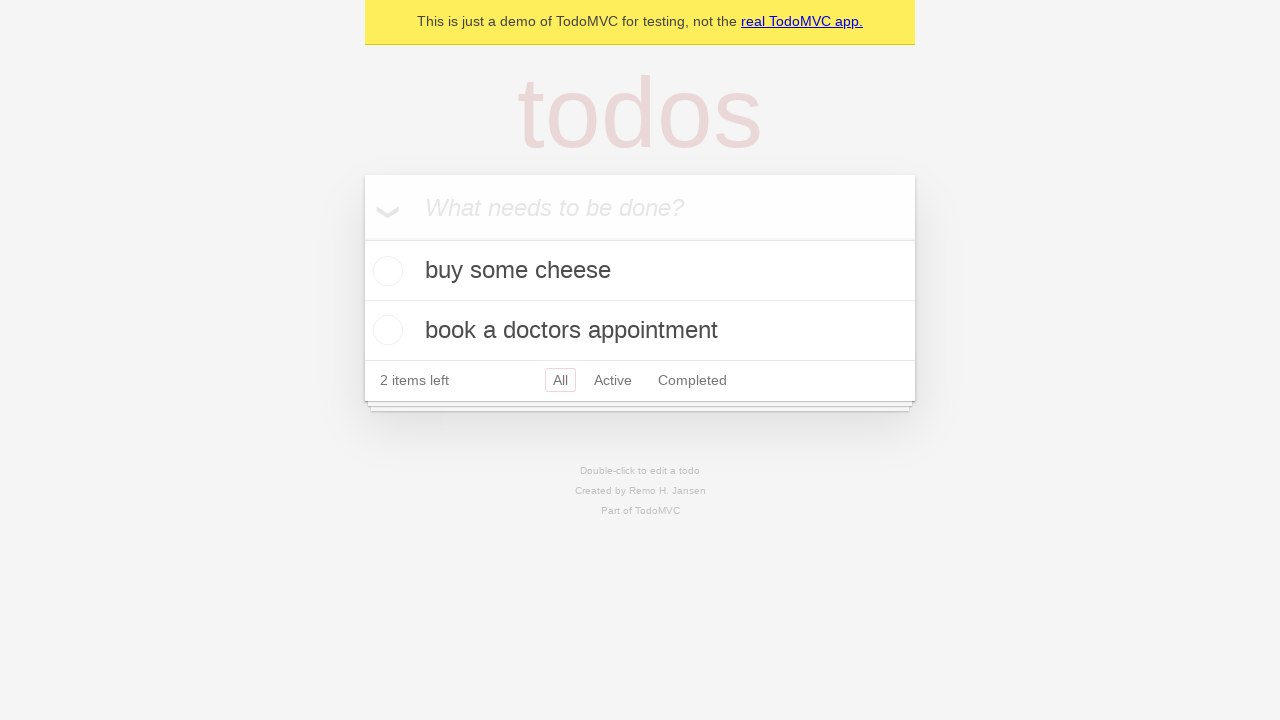

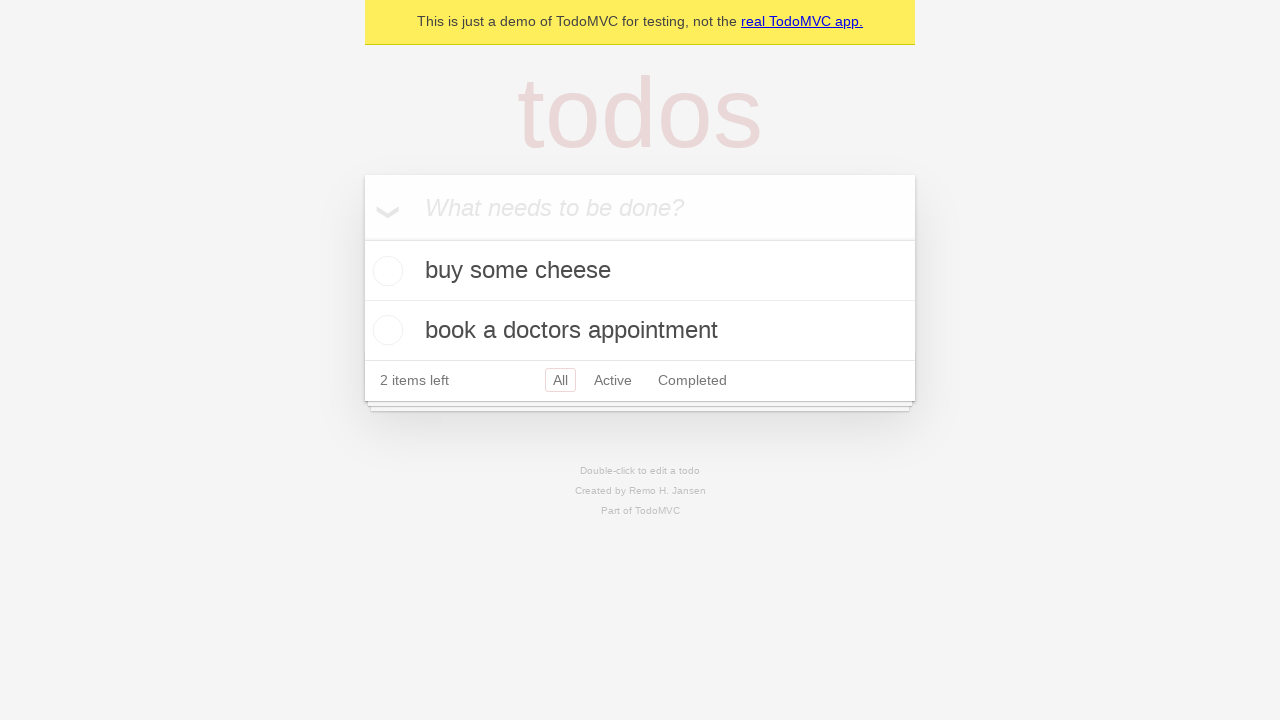